Tests FAQ accordion item 1 by clicking the header and verifying the answer about one order per scooter policy

Starting URL: https://qa-scooter.praktikum-services.ru/

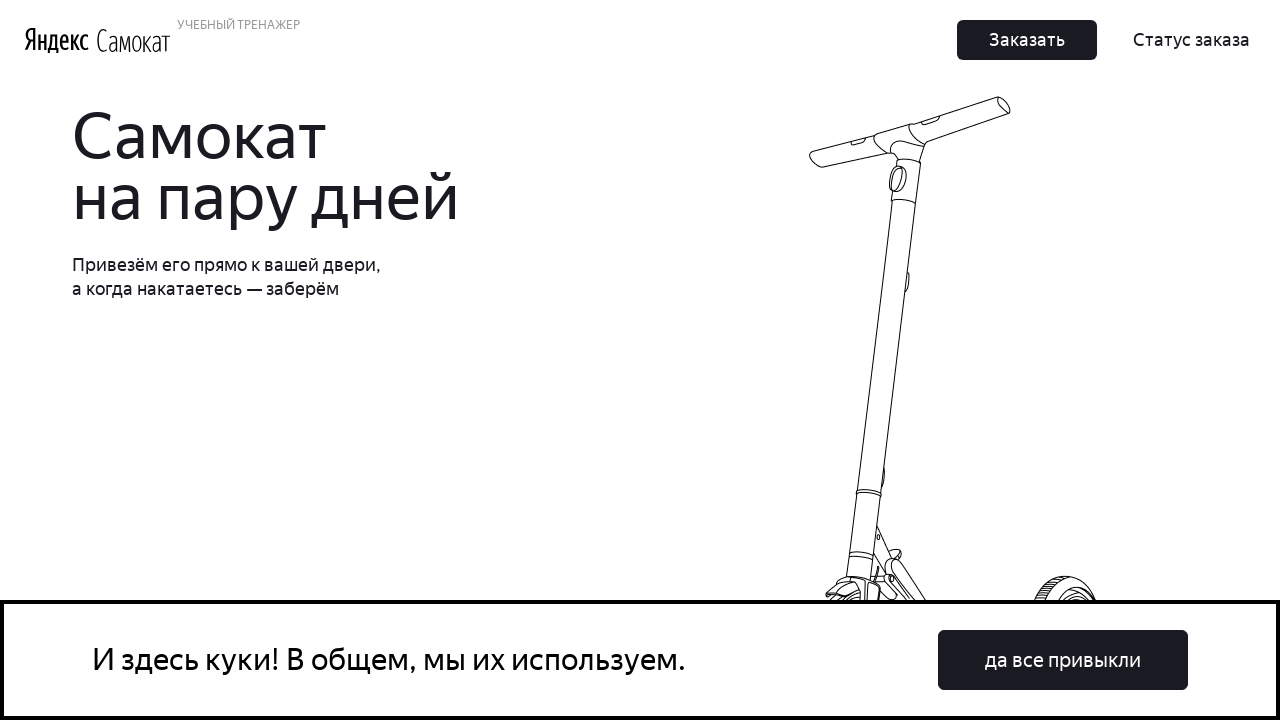

Clicked FAQ accordion item 1 header at (967, 360) on #accordion__heading-1
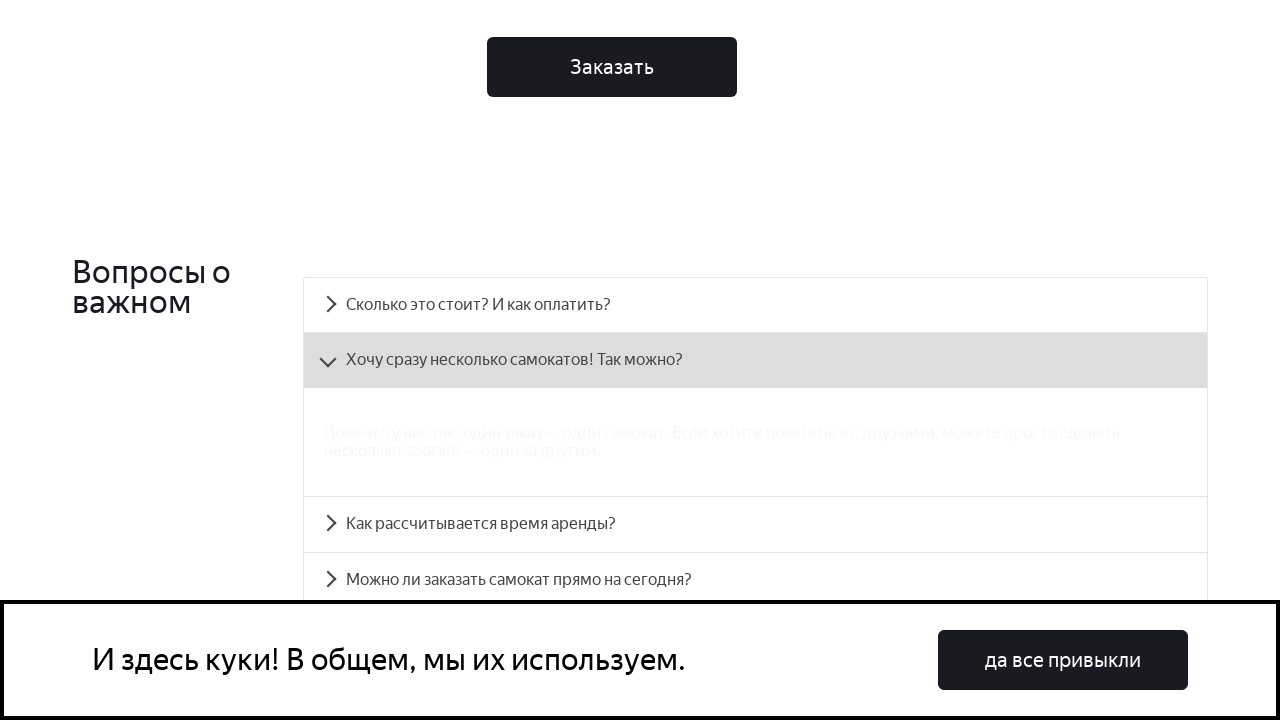

FAQ accordion panel 1 became visible
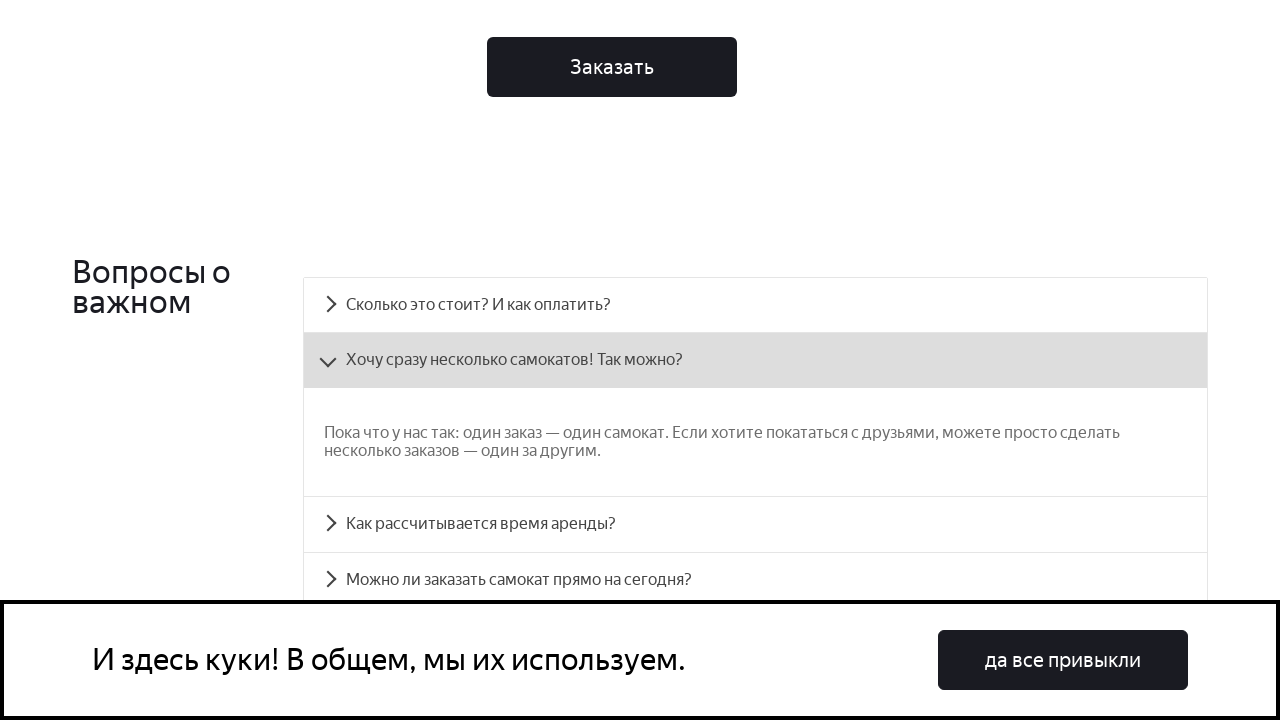

Retrieved text content from accordion panel 1
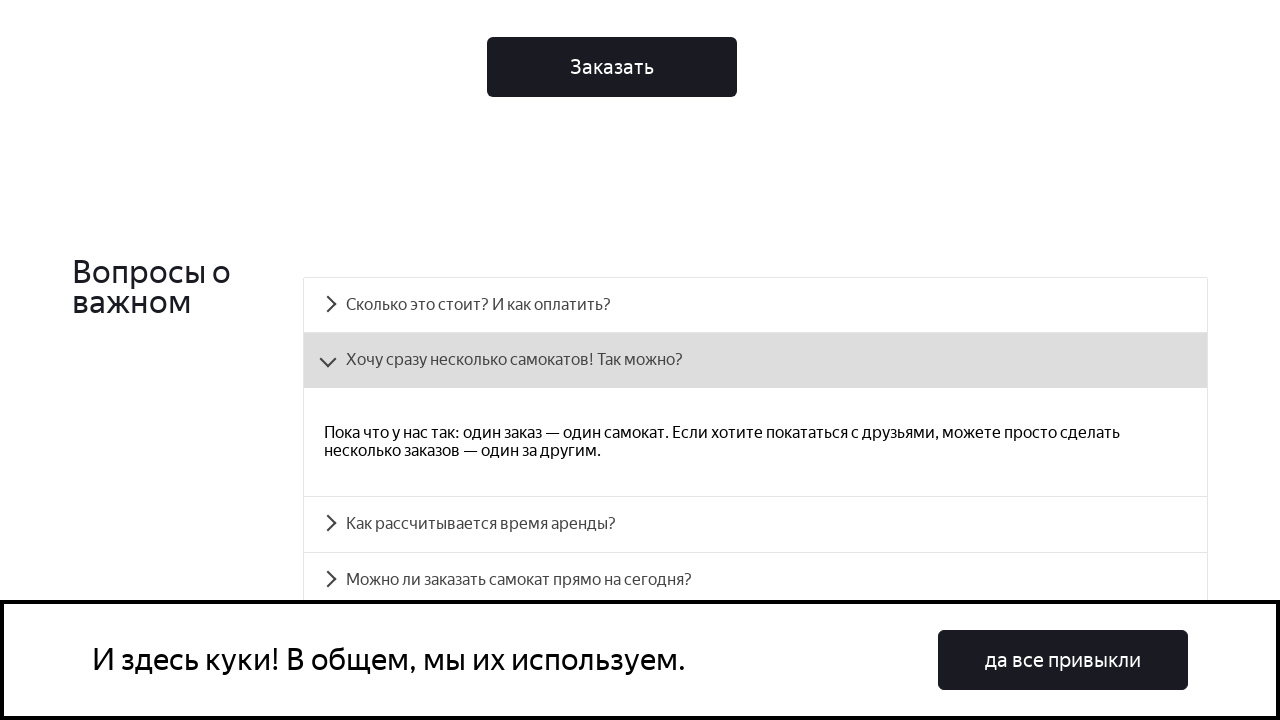

Verified answer text contains 'один заказ — один самокат' policy
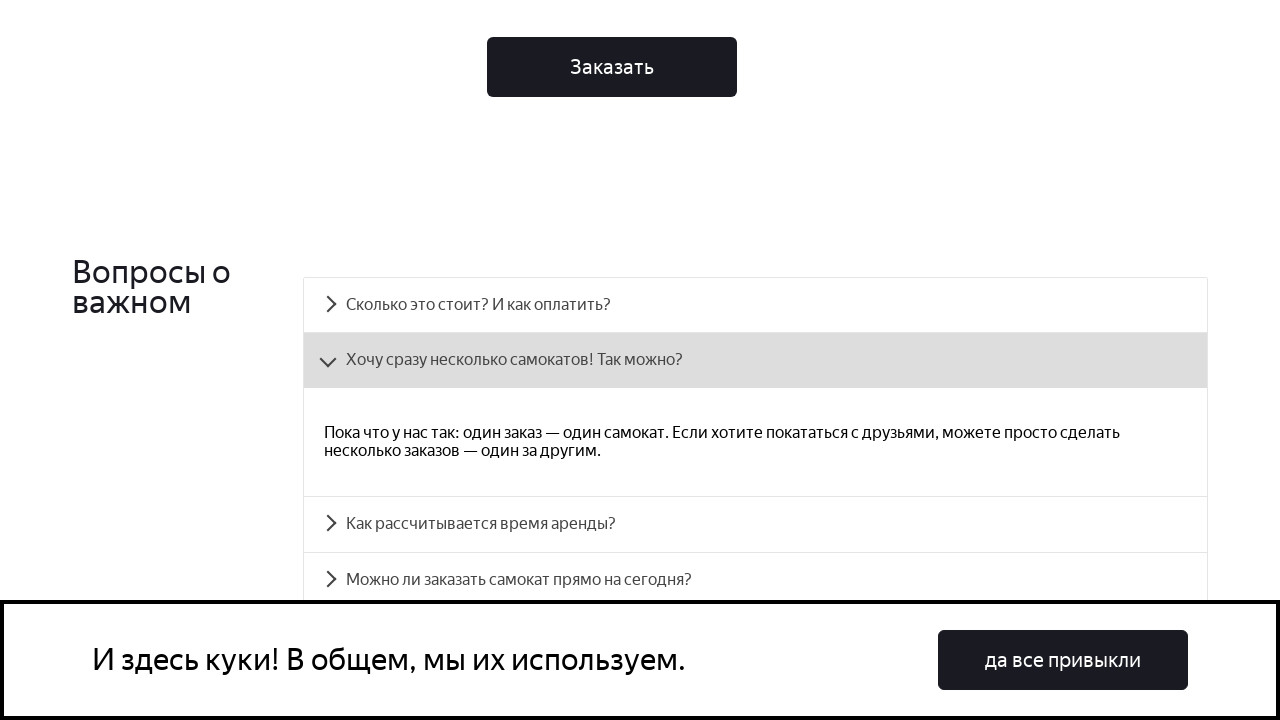

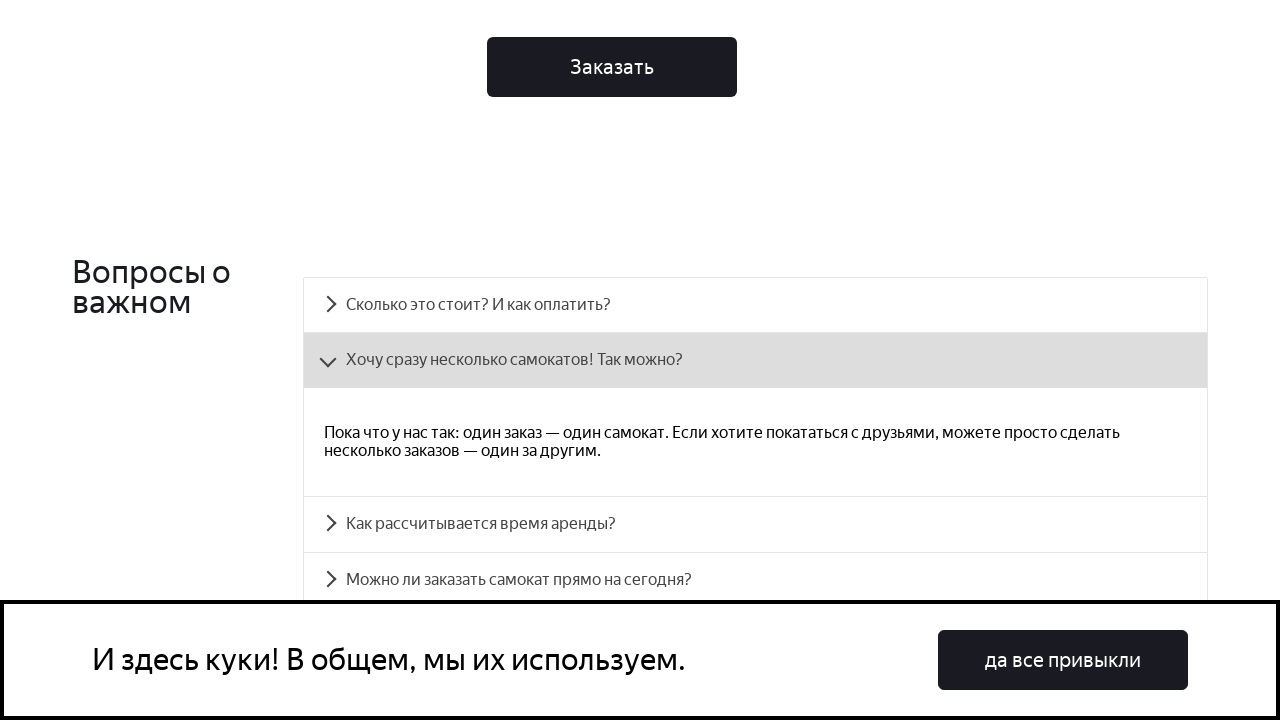